Tests the search functionality on python.org by entering a search term and submitting the search form, then verifying results are displayed.

Starting URL: http://www.python.org

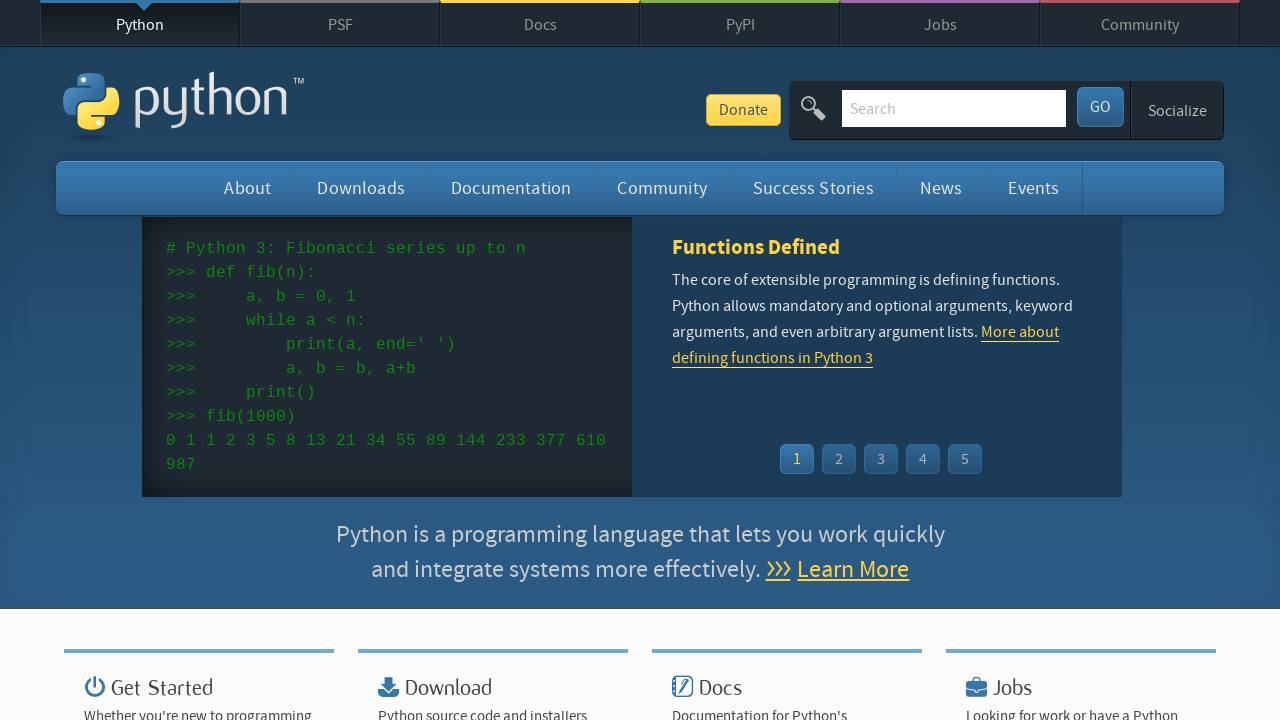

Verified 'Python' is in page title
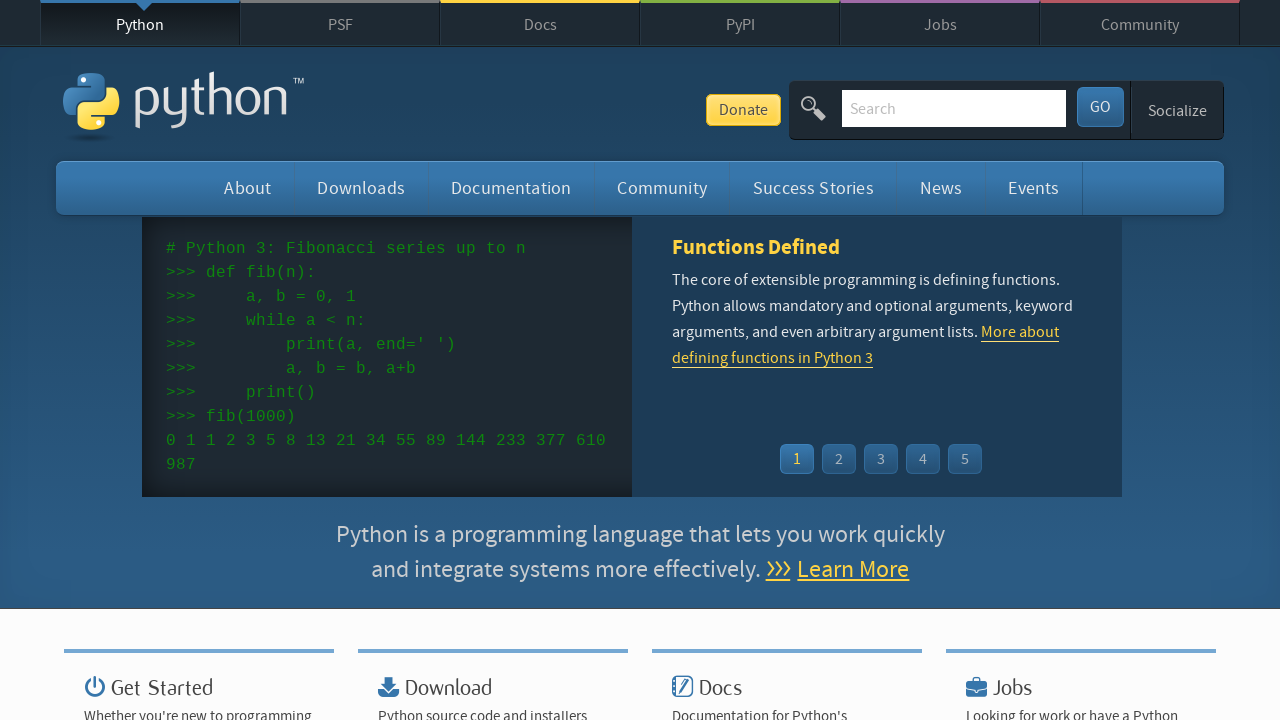

Filled search input with 'python' on input[name='q']
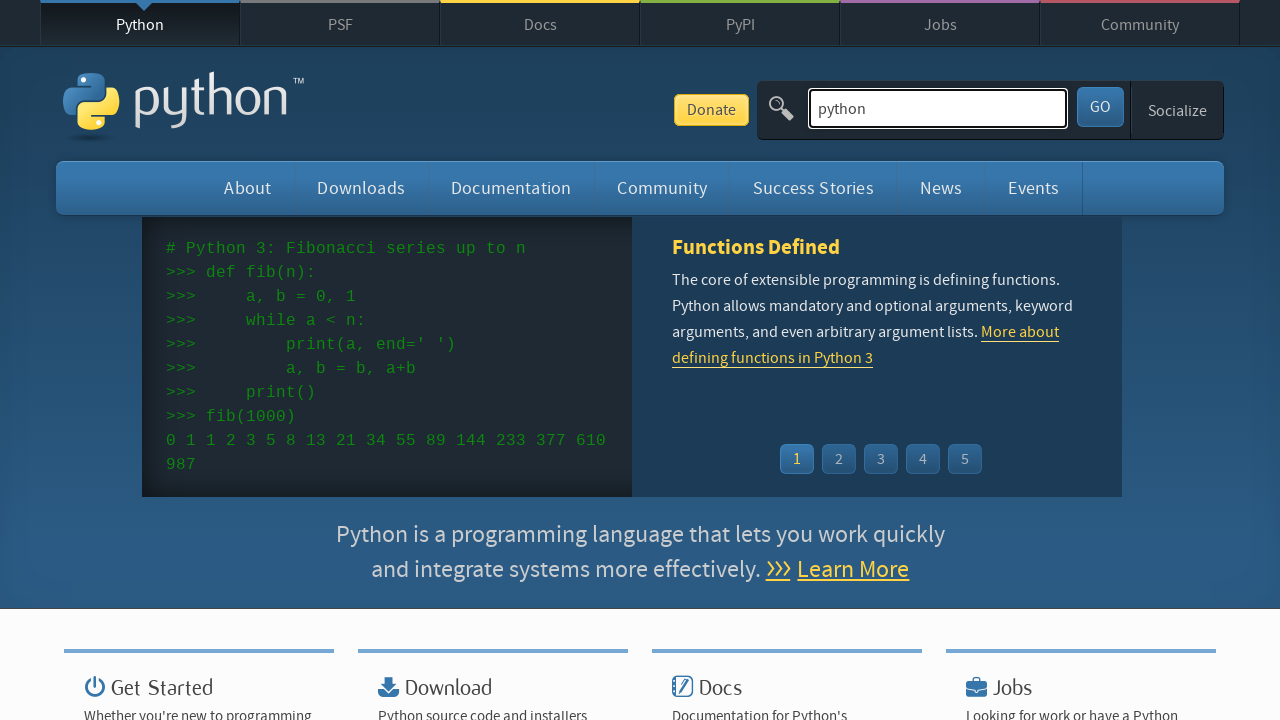

Pressed Enter to submit search on input[name='q']
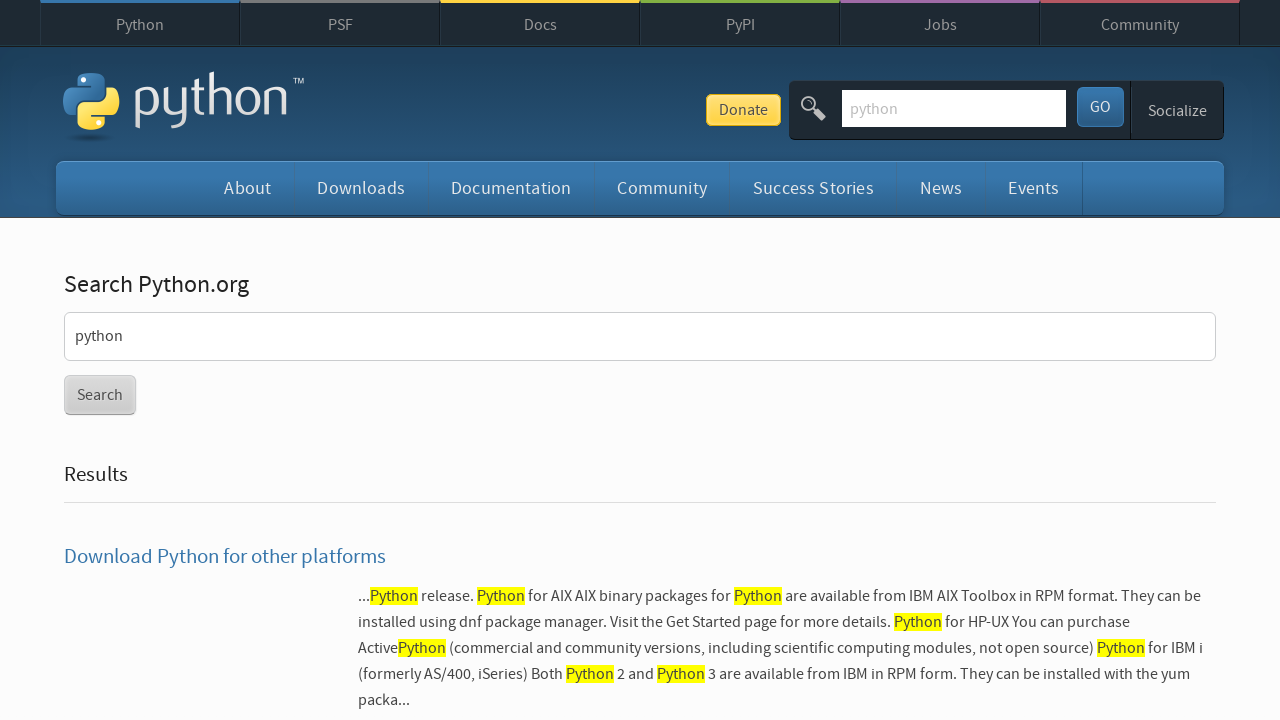

Search results loaded - recent events section appeared
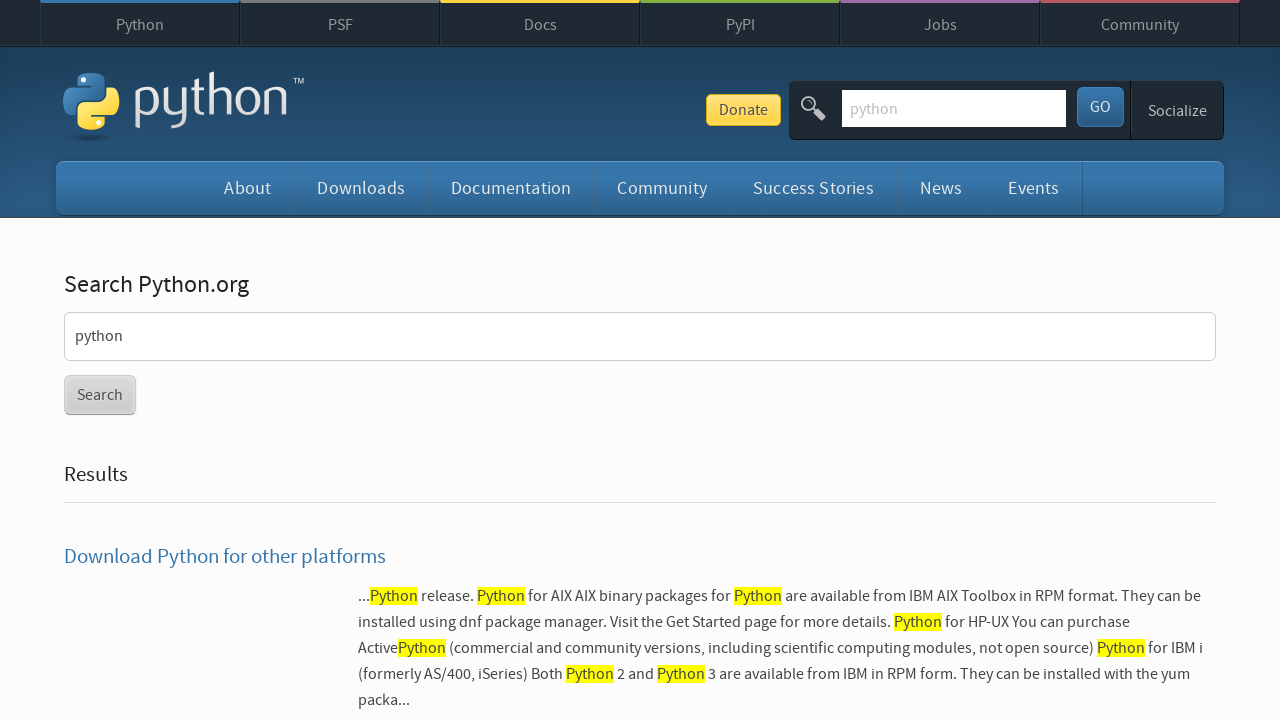

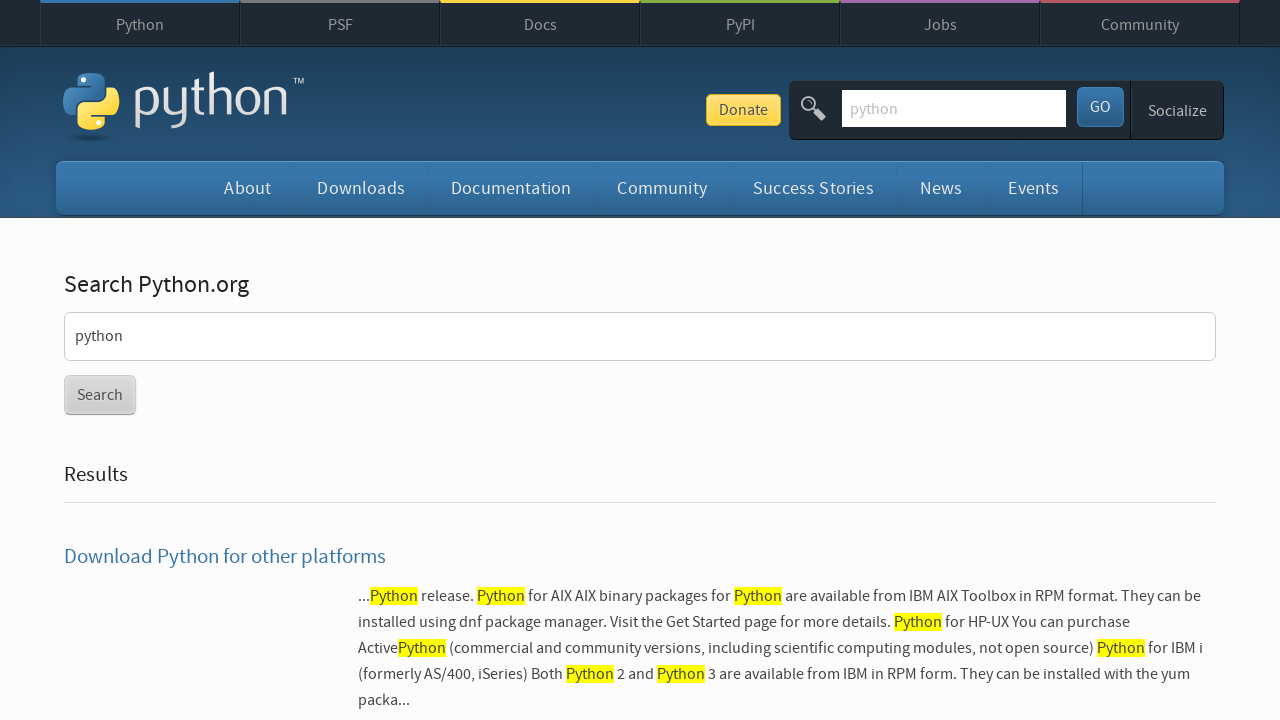